Tests a math quiz page by reading two numbers from the page, calculating their sum, selecting the result from a dropdown menu, and submitting the form.

Starting URL: http://suninjuly.github.io/selects1.html

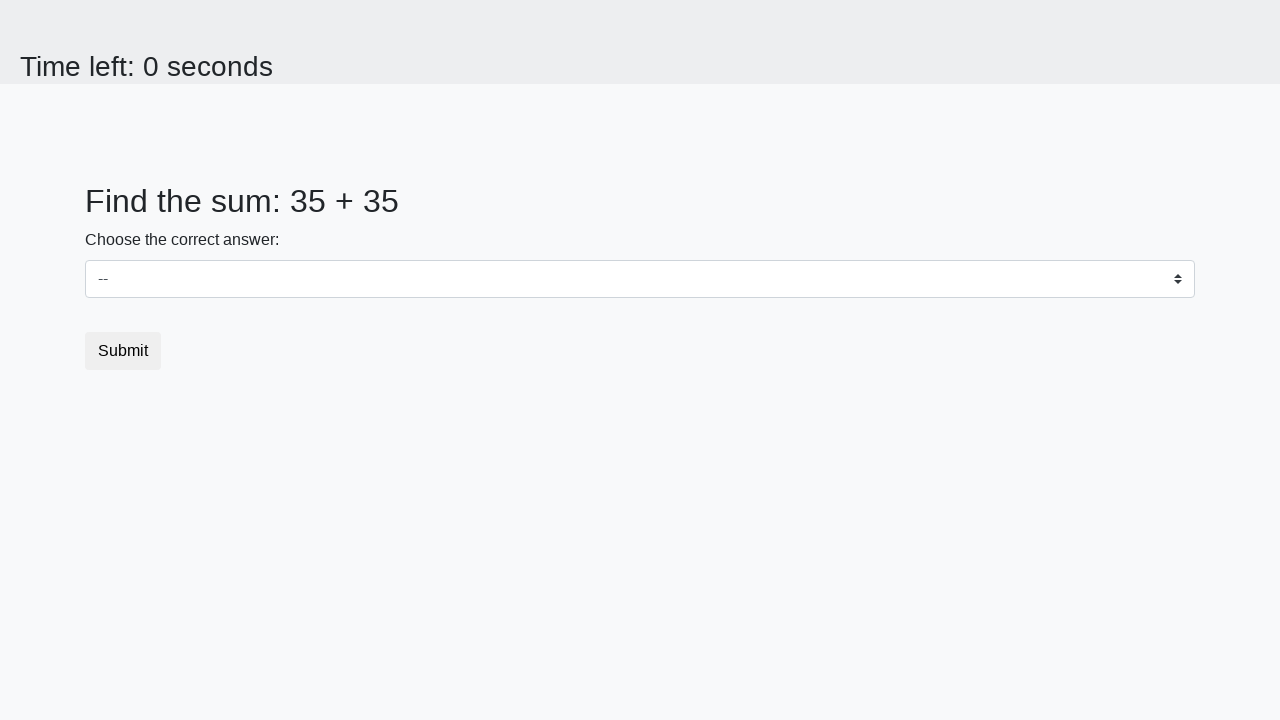

Read first number from page
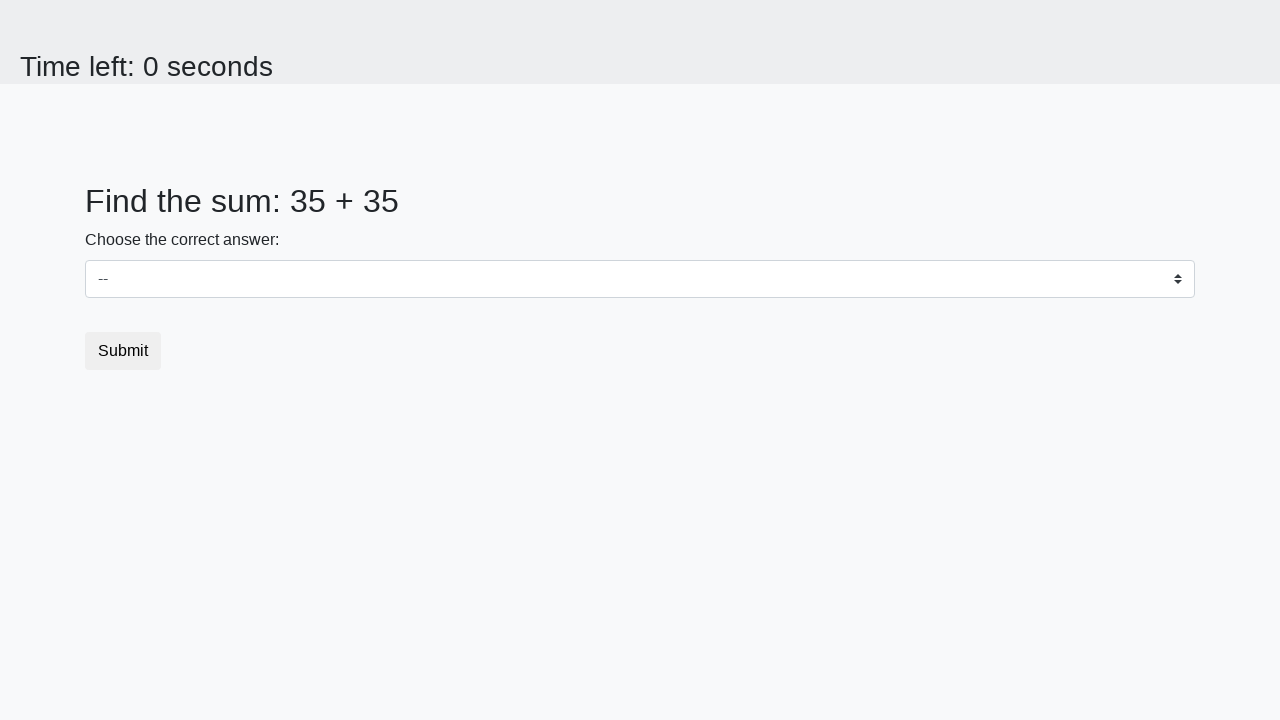

Read second number from page
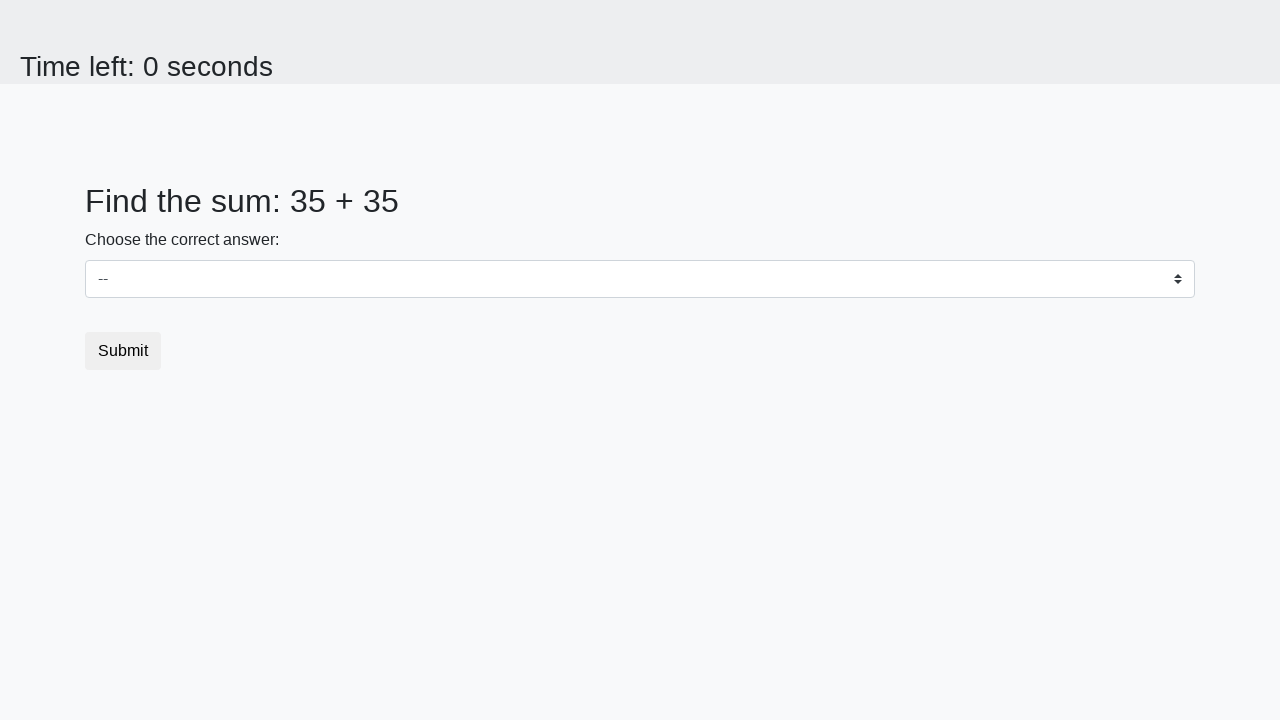

Calculated sum: 35 + 35 = 70
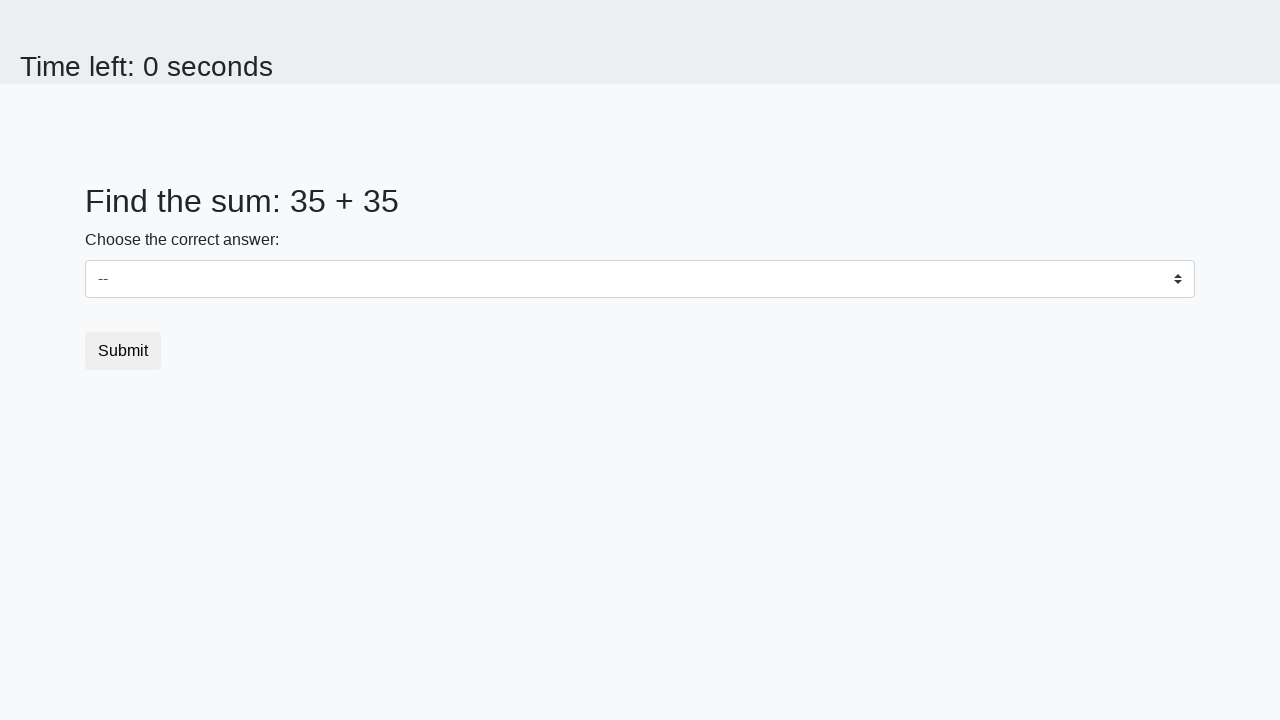

Selected result '70' from dropdown menu on #dropdown
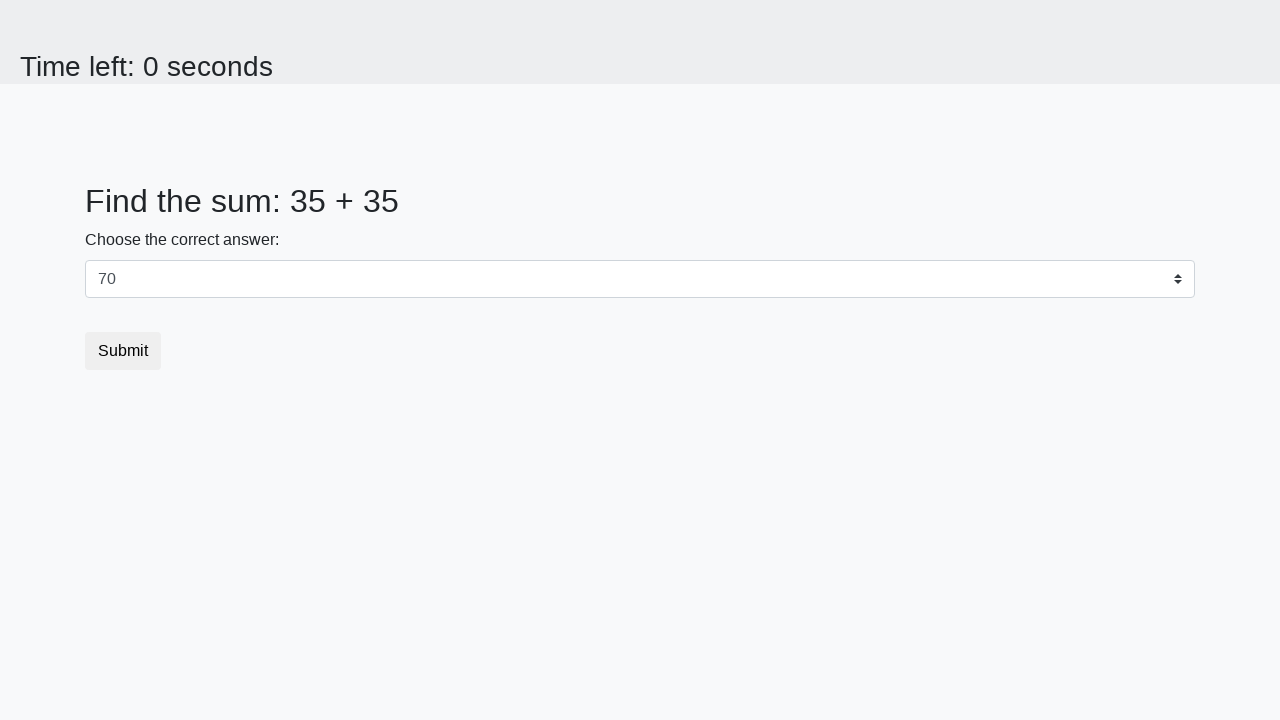

Clicked submit button to complete the math quiz at (123, 351) on button.btn
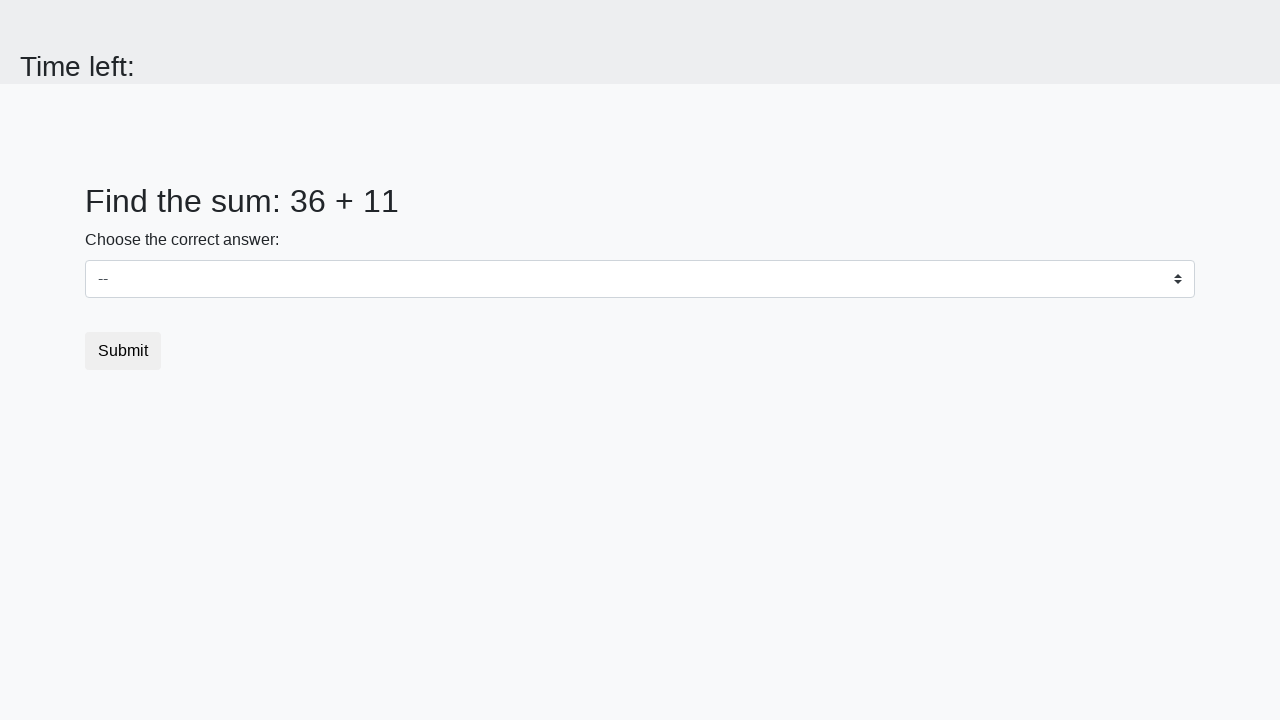

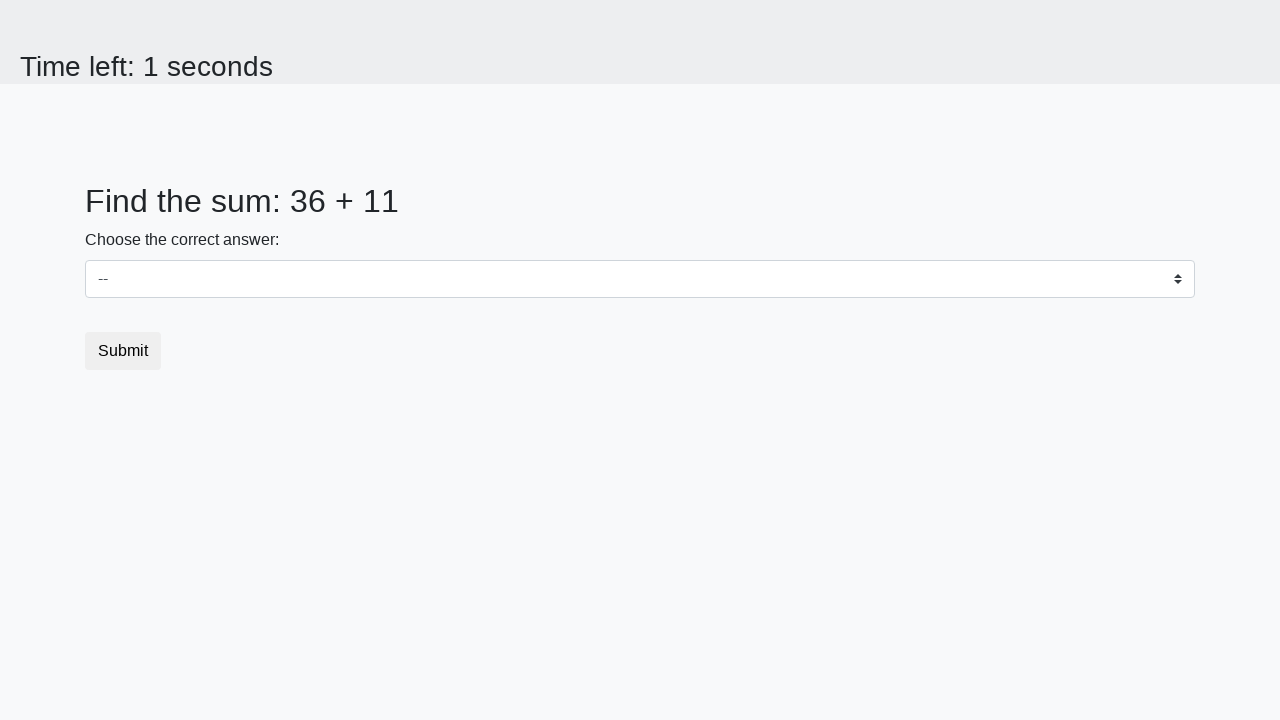